Tests form authentication on a practice website by navigating to the login page, entering test credentials, logging in, and then logging out

Starting URL: https://the-internet.herokuapp.com

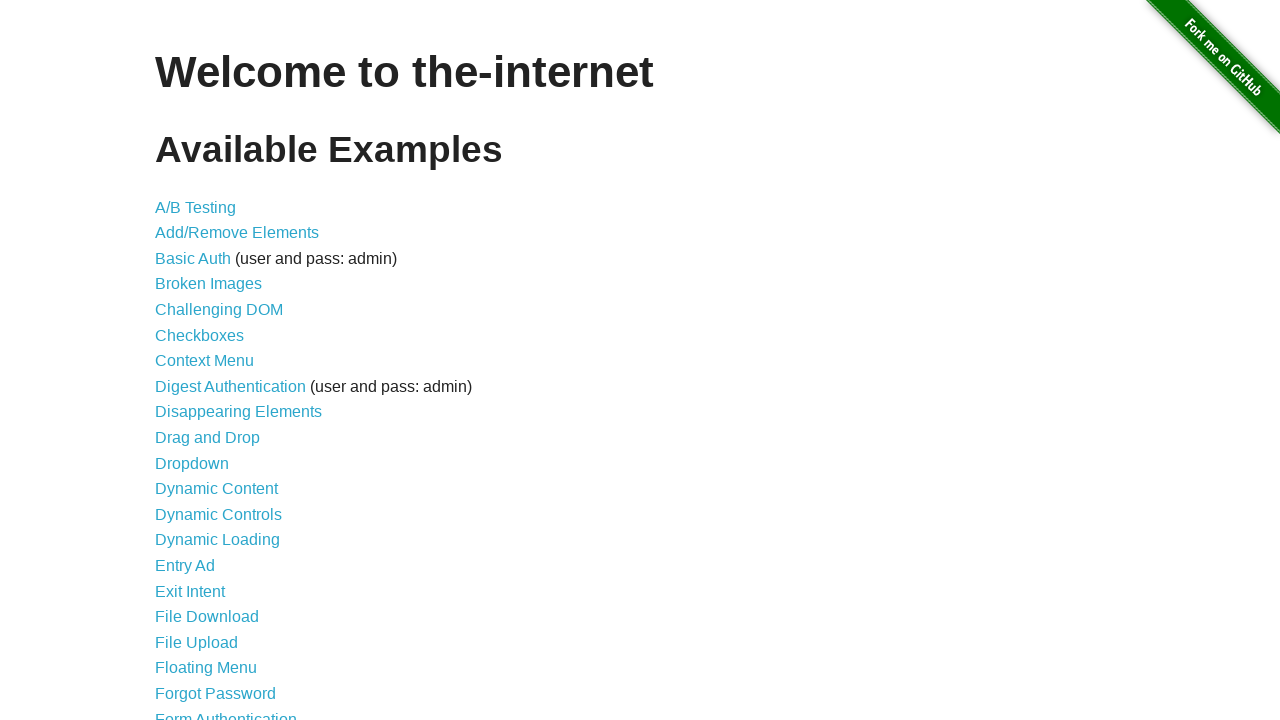

Clicked on Form Authentication link at (226, 712) on xpath=//a[contains(@href, "/login")]
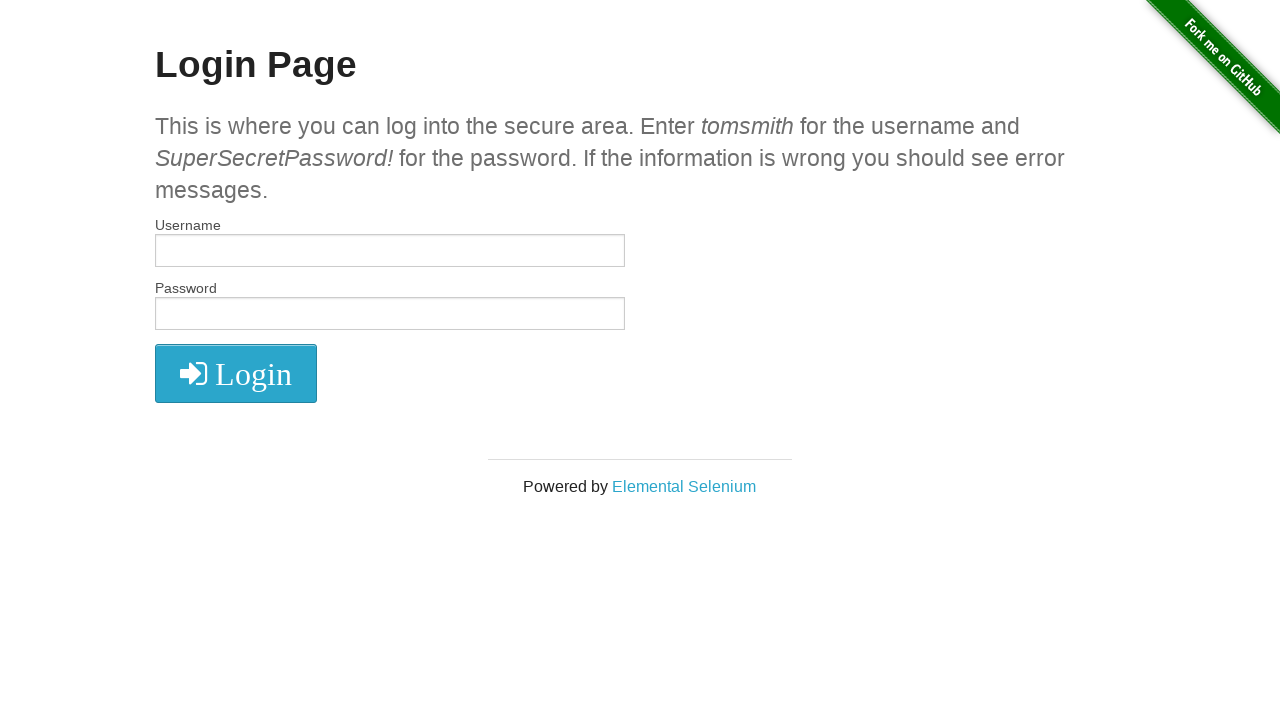

Filled username field with 'tomsmith' on #username
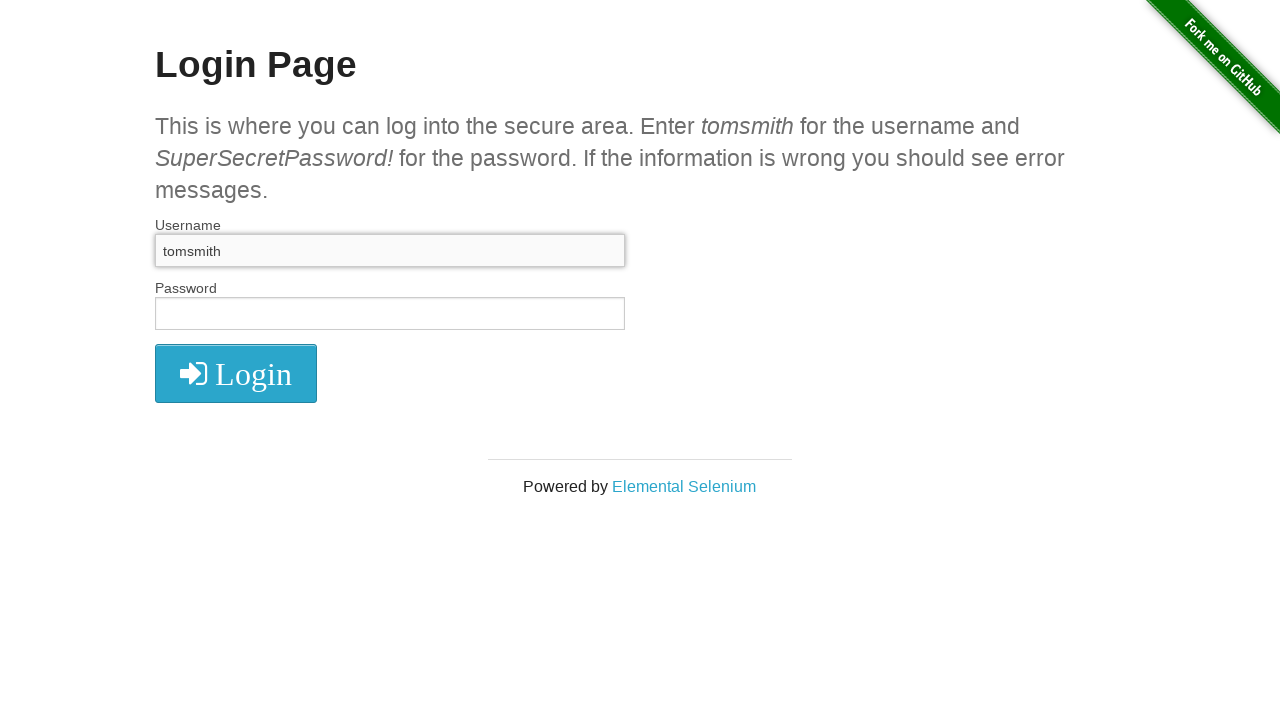

Filled password field with credentials on #password
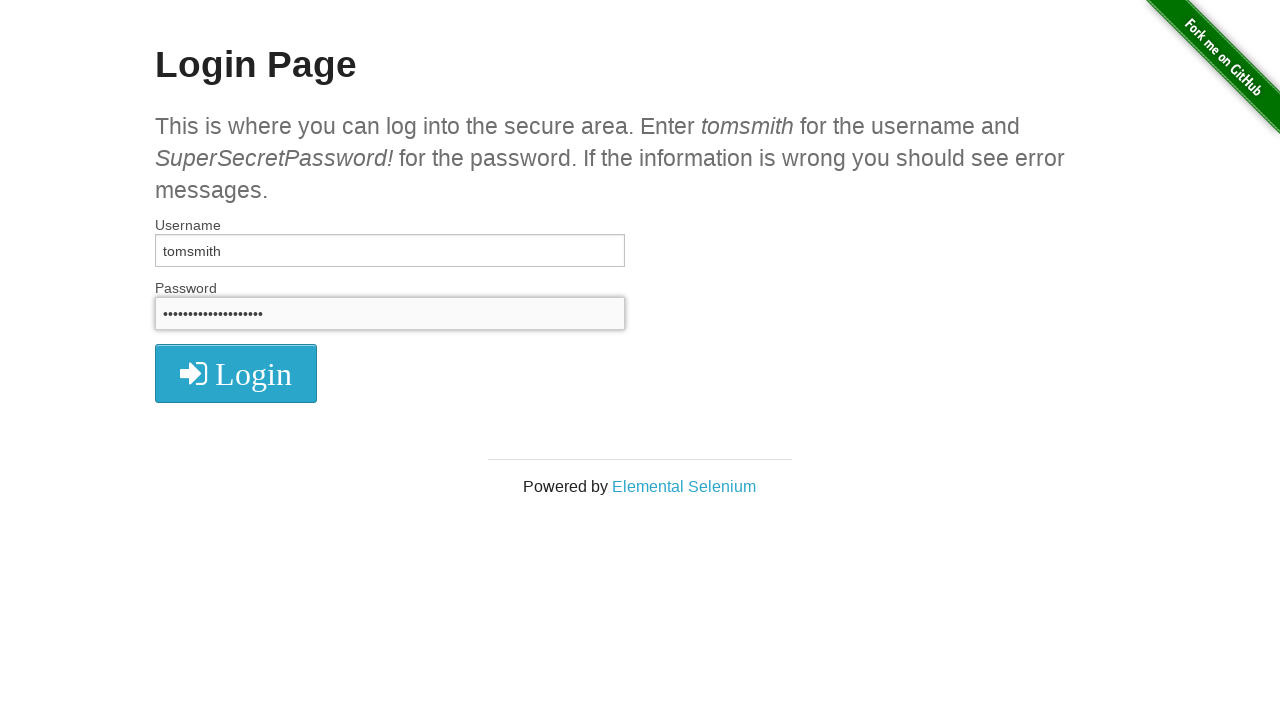

Clicked login button at (236, 373) on .radius
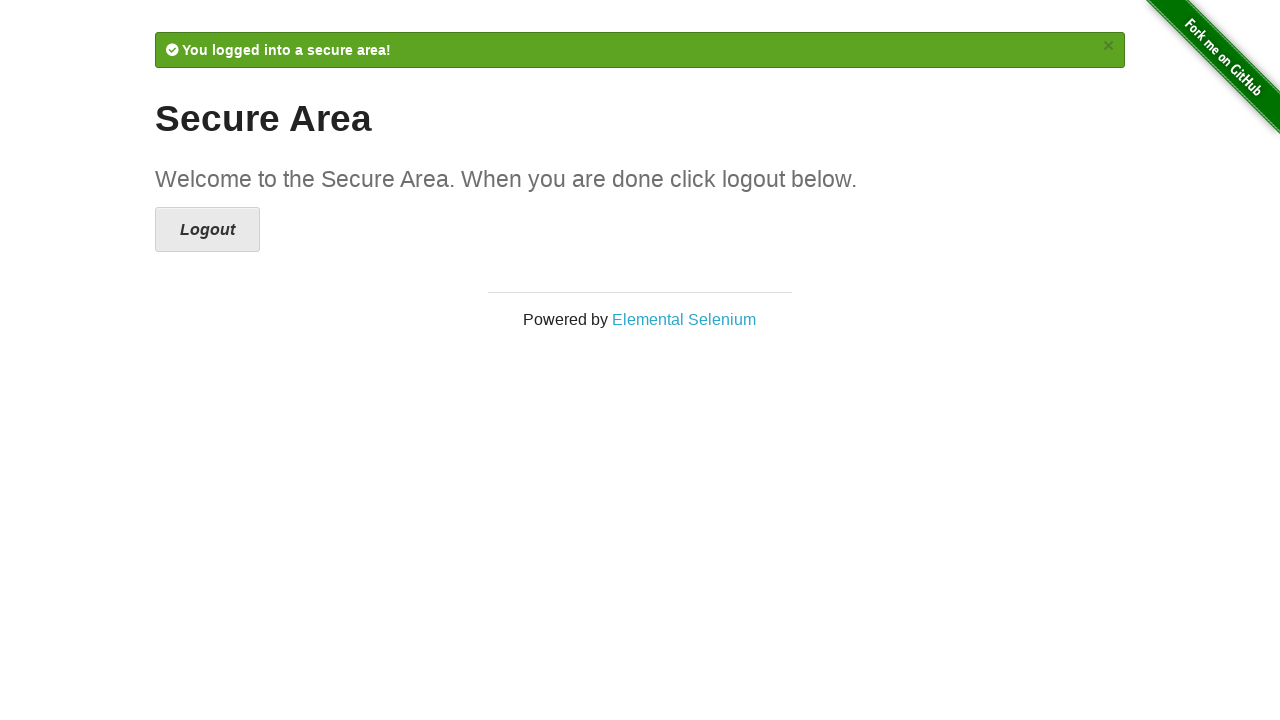

Success message appeared after login
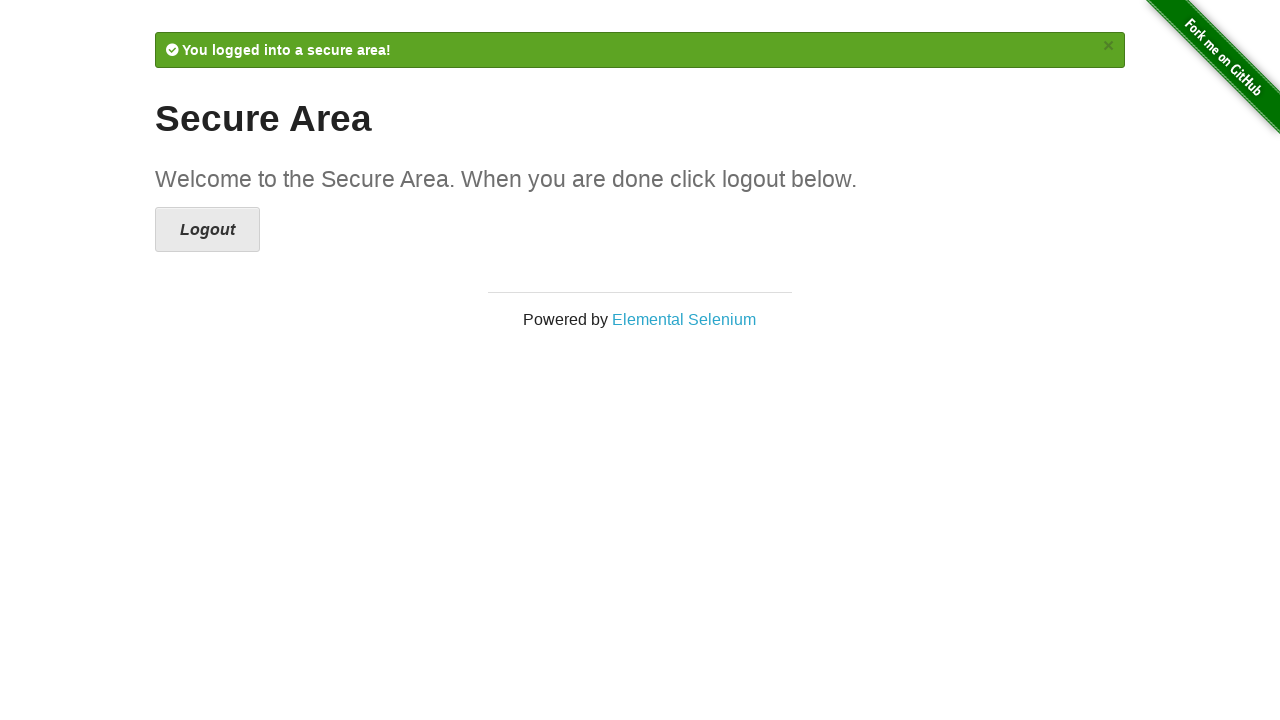

Clicked logout button at (208, 230) on .button.secondary.radius
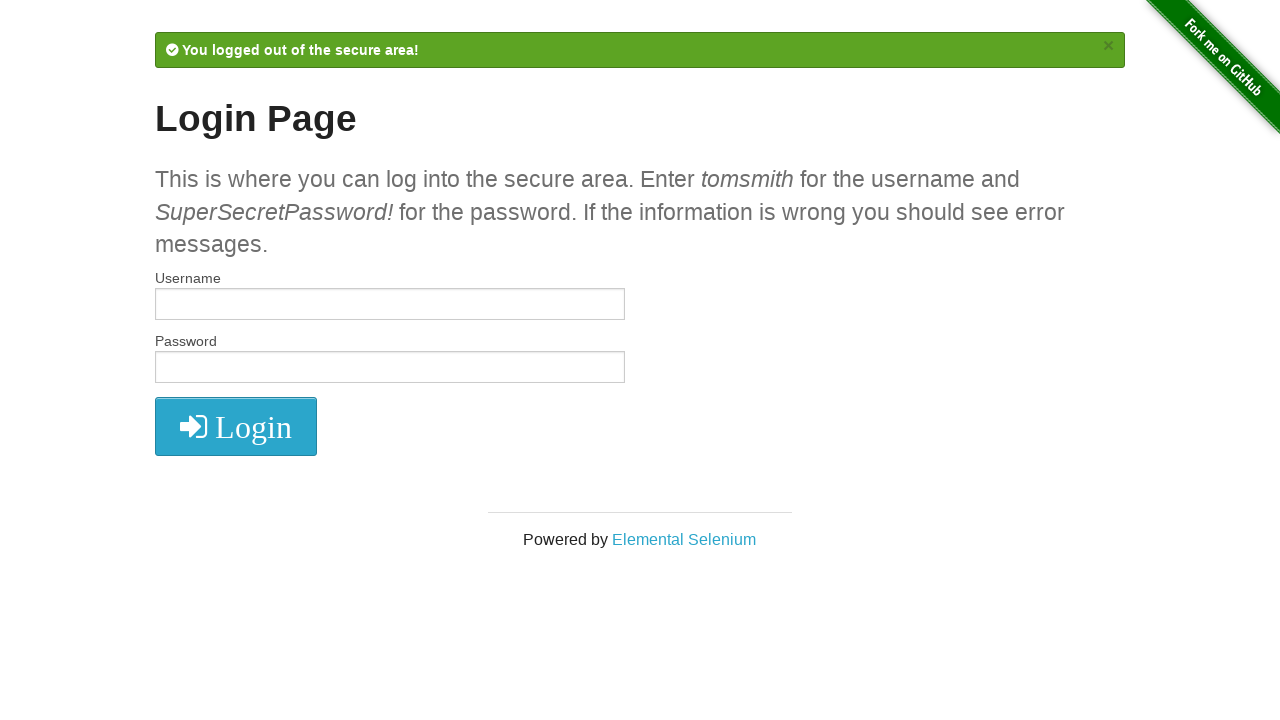

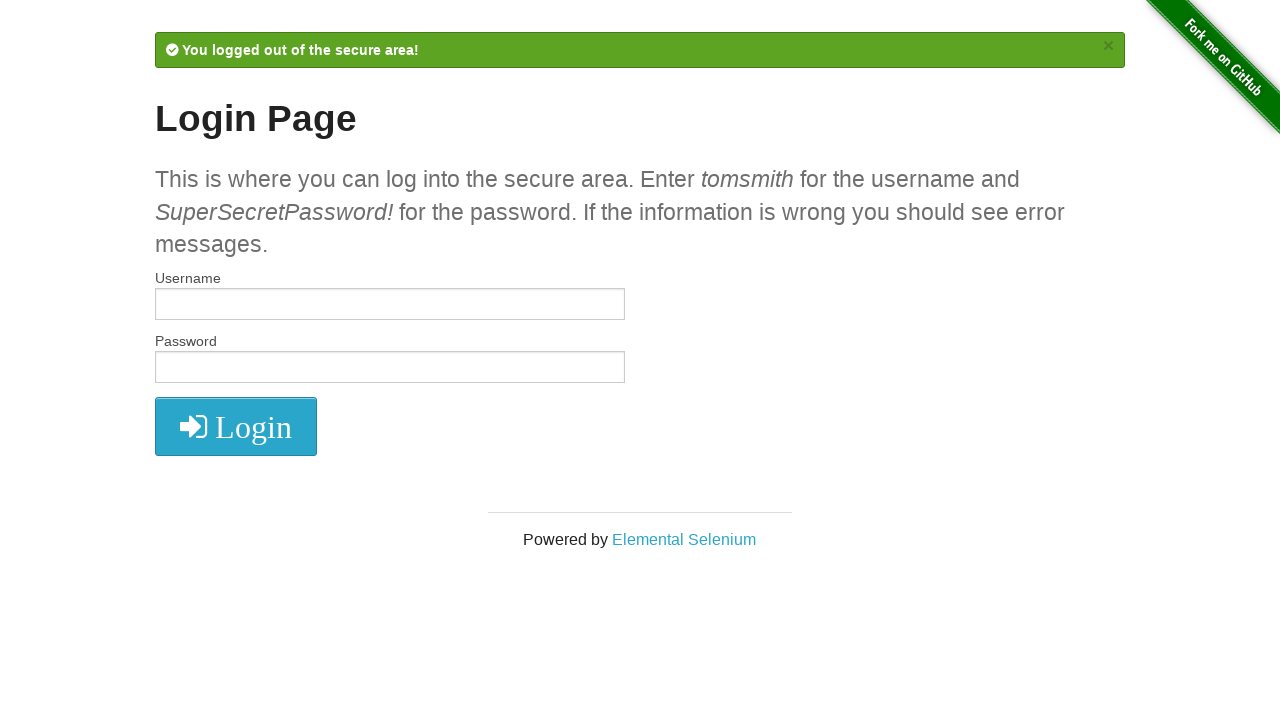